Tests various dropdown and select elements on LeafGround's select practice page, including selecting automation tools, countries, cities, courses, and languages using different selection methods.

Starting URL: https://www.leafground.com/select.xhtml

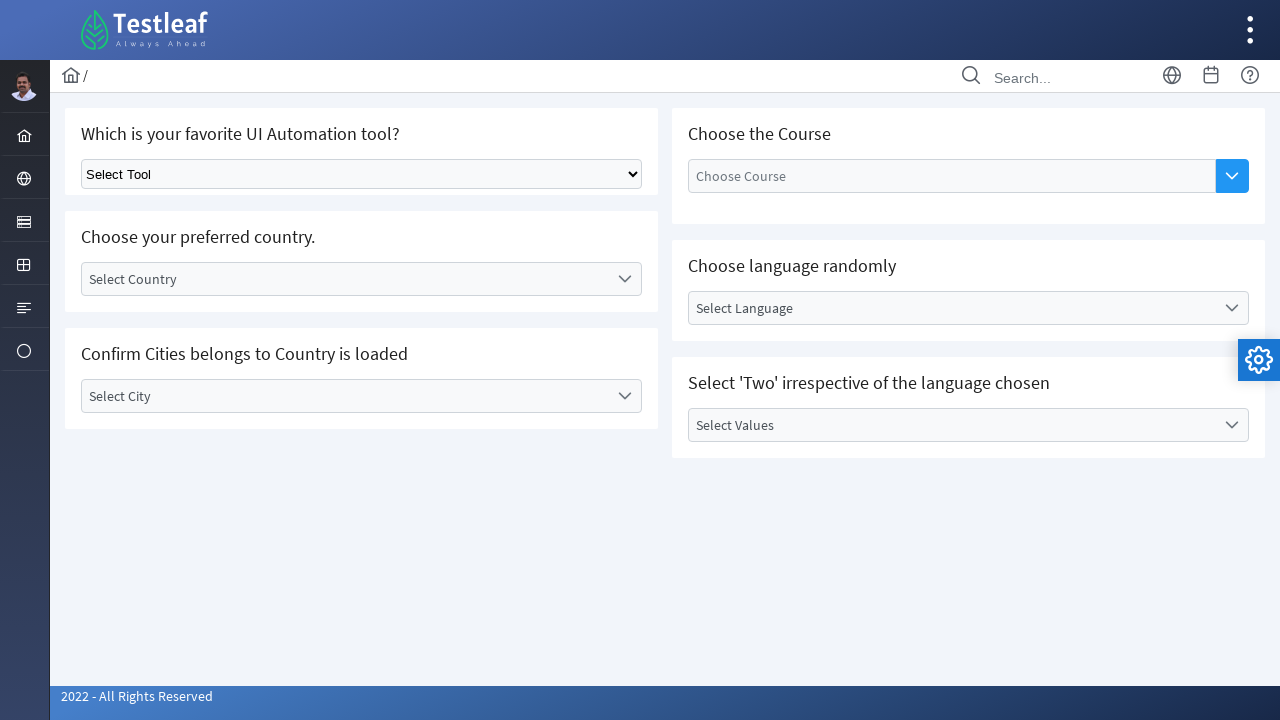

Selected 'Playwright' from automation tool dropdown on select.ui-selectonemenu
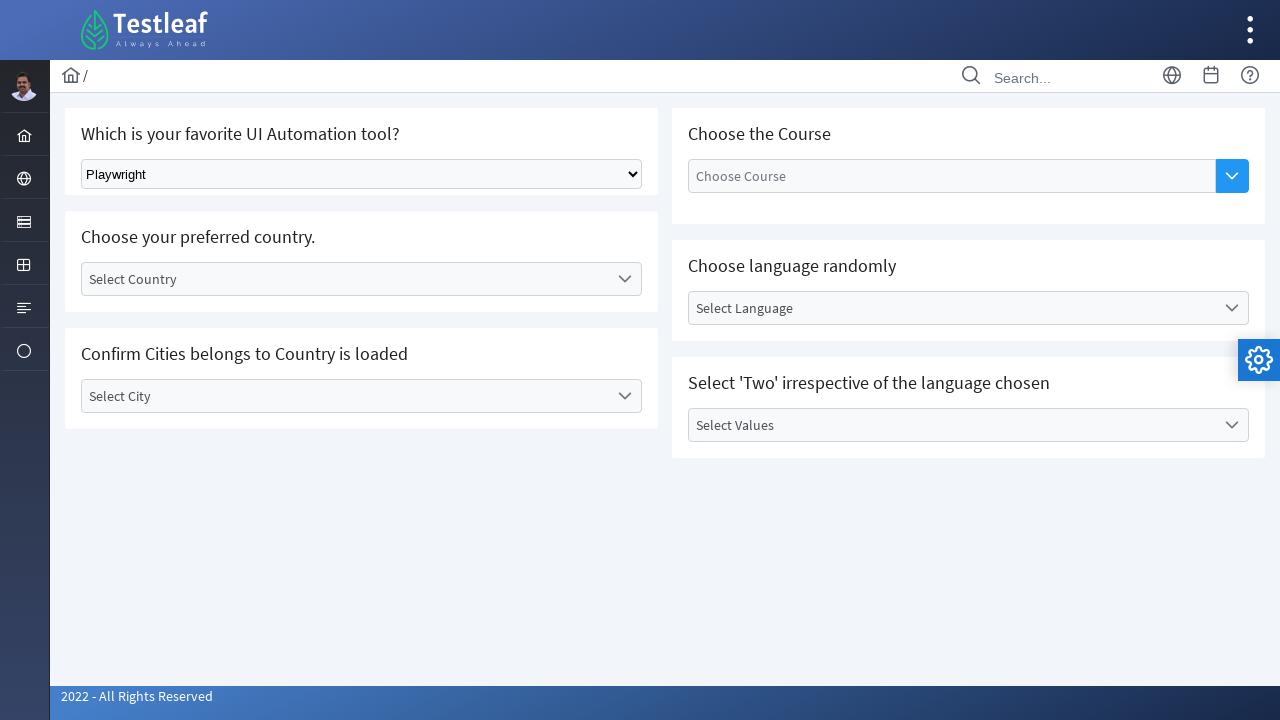

Clicked country dropdown to expand options at (624, 279) on span.ui-icon.ui-icon-triangle-1-s
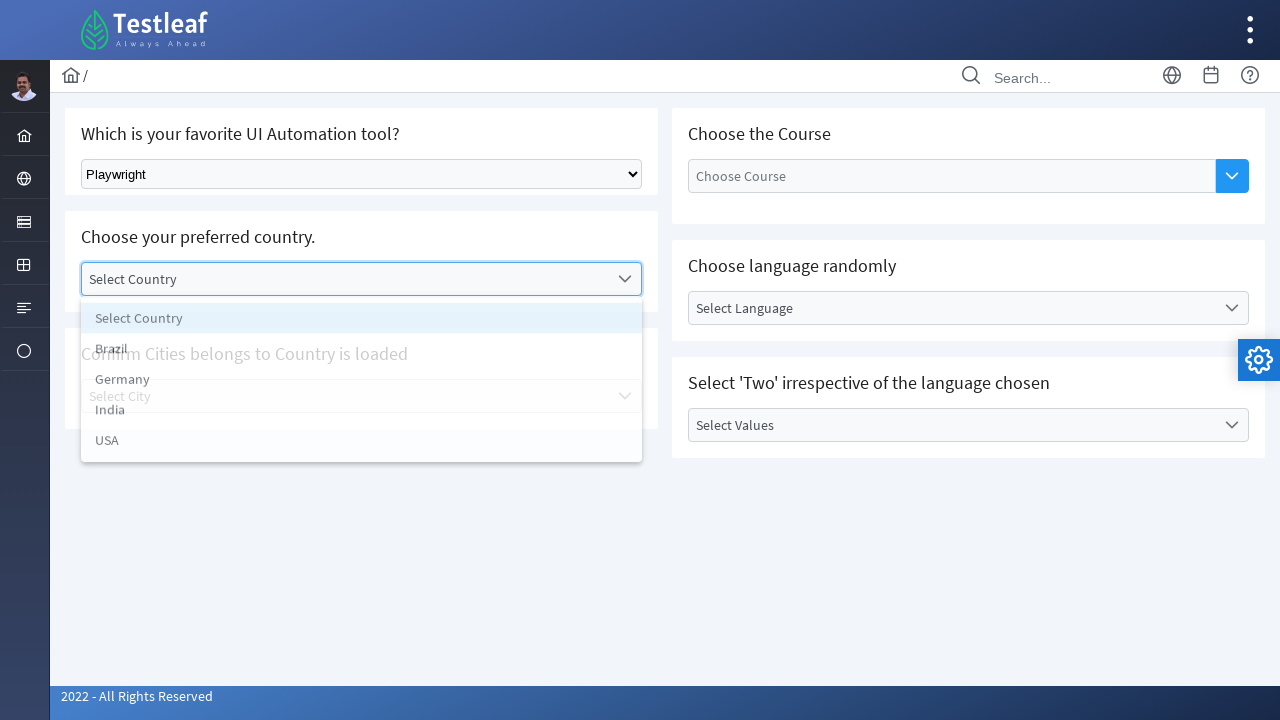

Selected country option from dropdown at (362, 415) on #j_idt87\:country_3
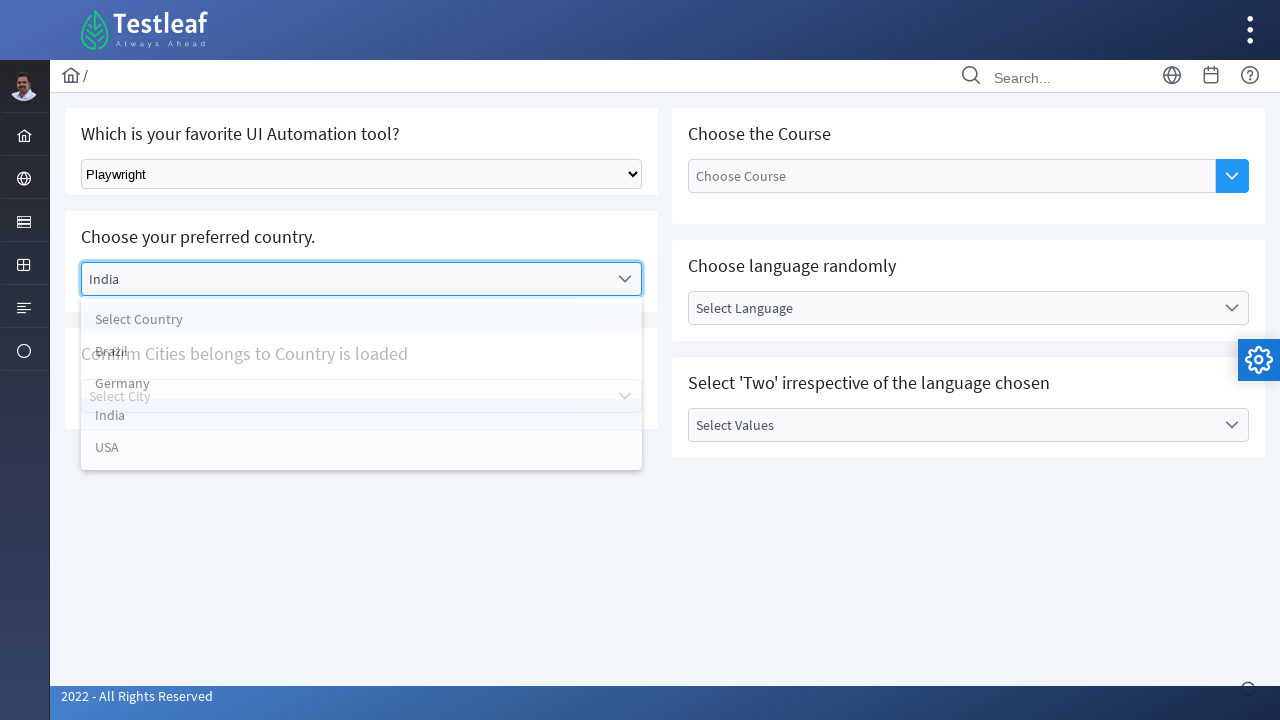

Clicked city dropdown to expand options at (345, 396) on (//label[contains(@class,'ui-selectonemenu-label ui-inputfield')])[2]
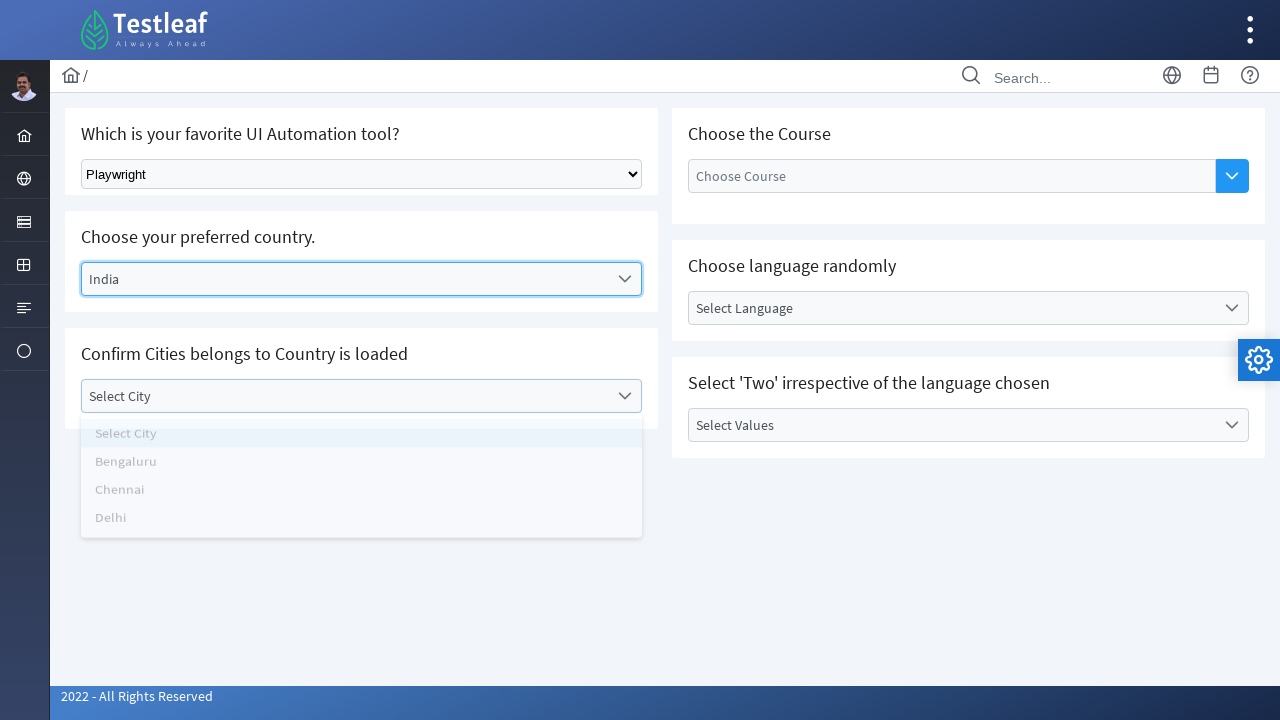

Selected 'Bengaluru' from city dropdown at (362, 468) on xpath=//li[text()='Bengaluru']
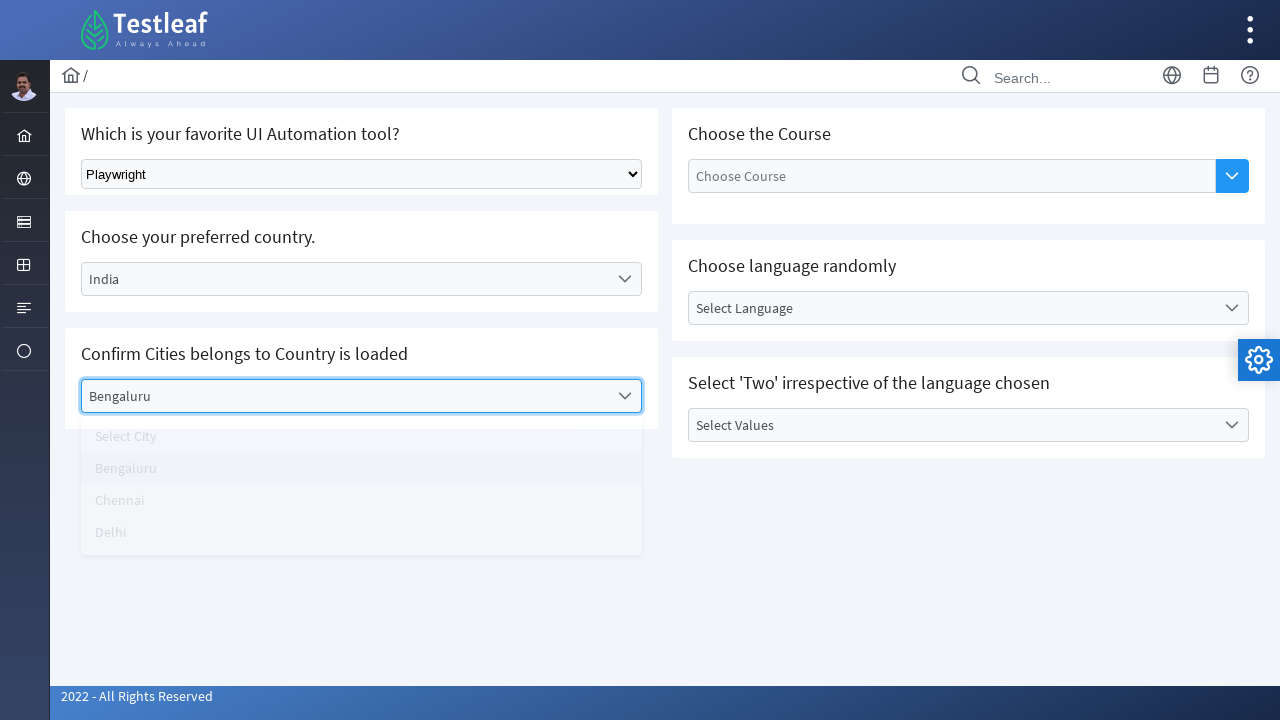

Clicked course dropdown to expand options for first selection at (1232, 176) on span.ui-button-icon-primary.ui-icon
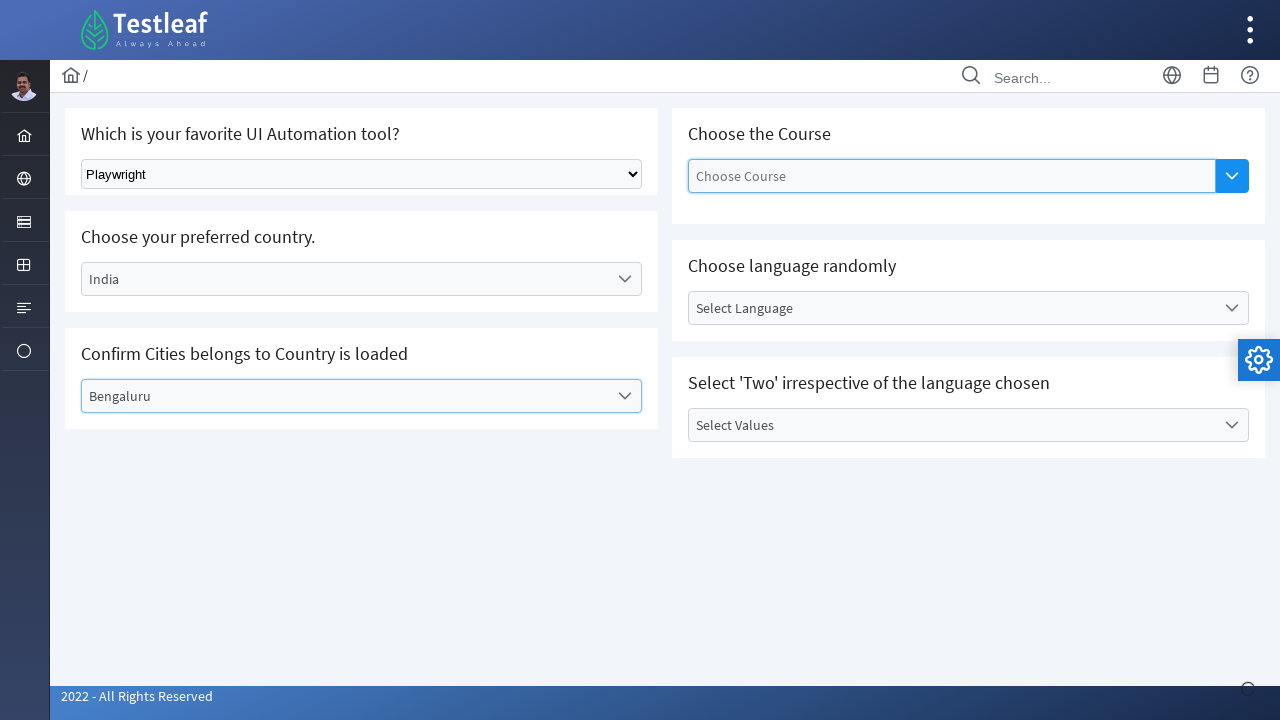

Selected 'AWS' from courses at (952, 226) on xpath=//li[text()='AWS']
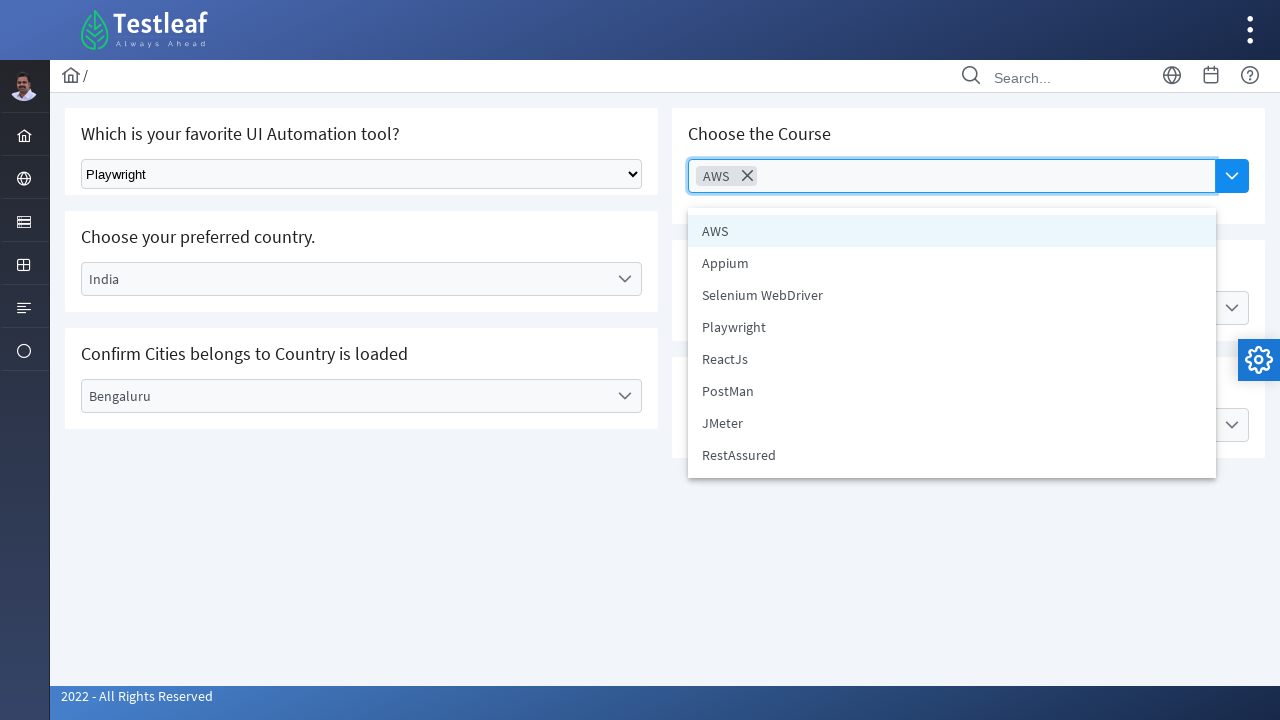

Clicked course dropdown to expand options for second selection at (1232, 176) on span.ui-button-icon-primary.ui-icon
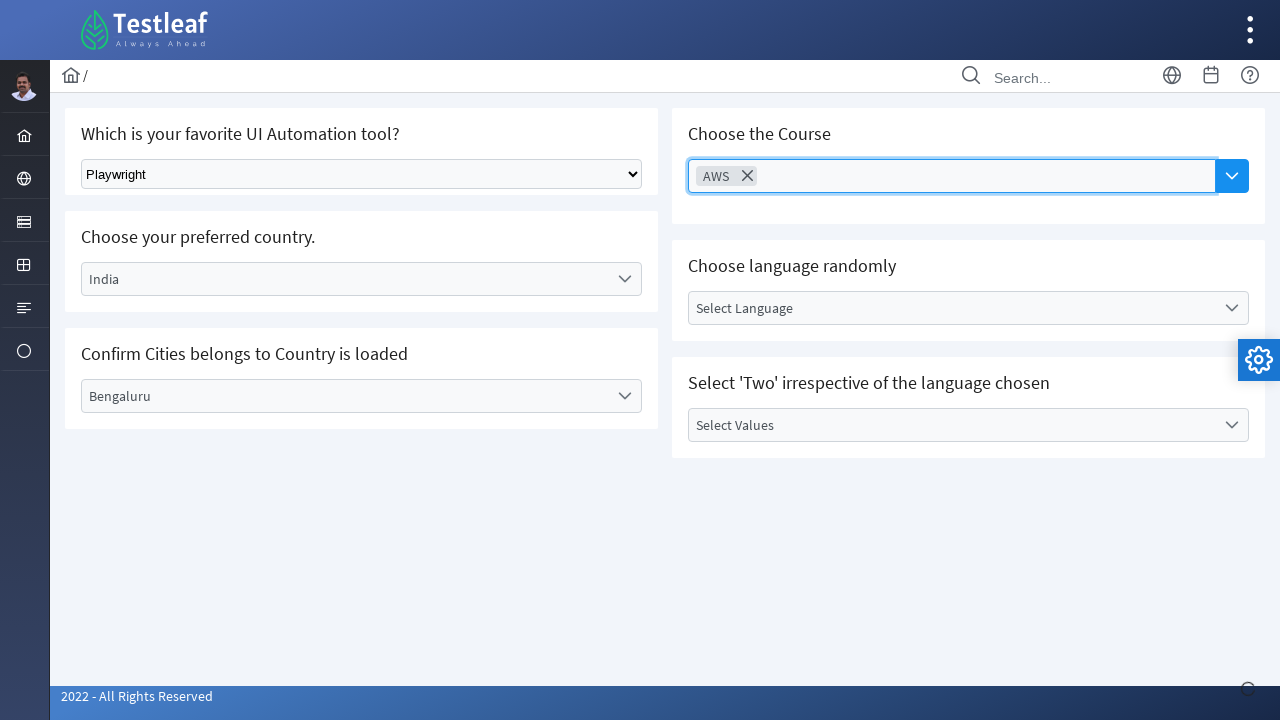

Selected 'RestAssured' from courses at (952, 455) on xpath=//li[@data-item-label='RestAssured']
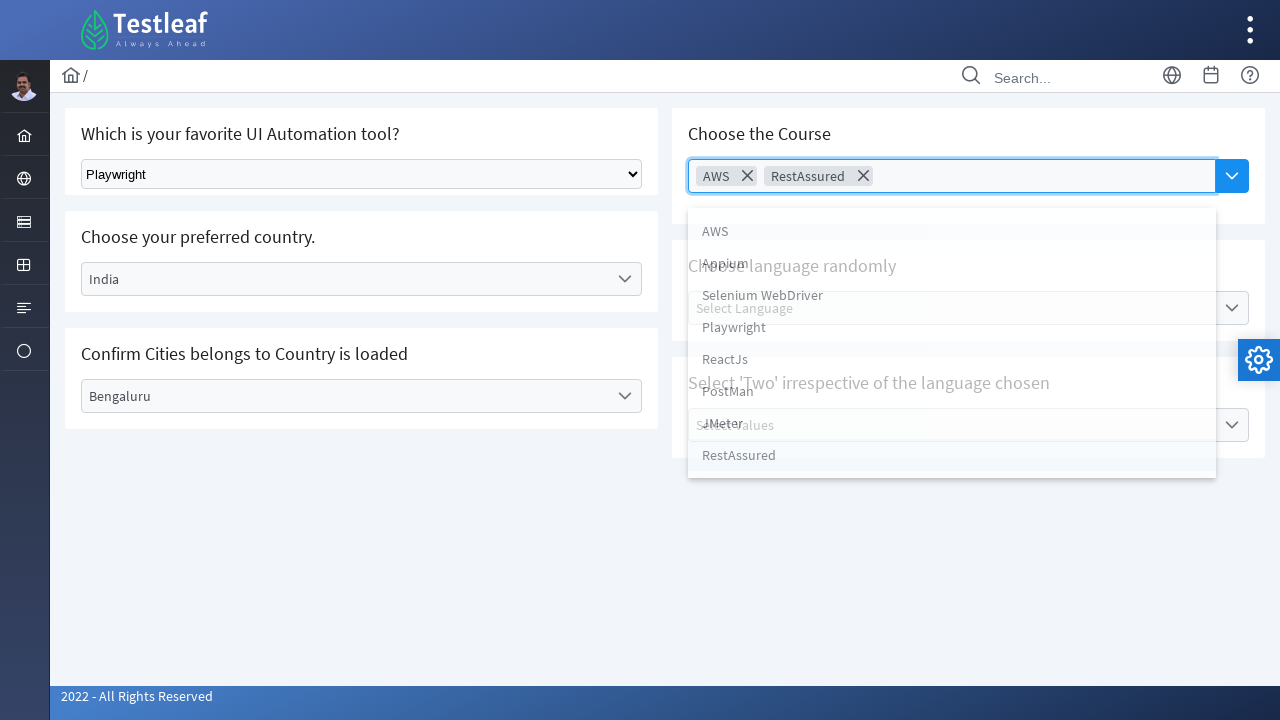

Clicked course dropdown to expand options for third selection at (1232, 176) on span.ui-button-icon-primary.ui-icon
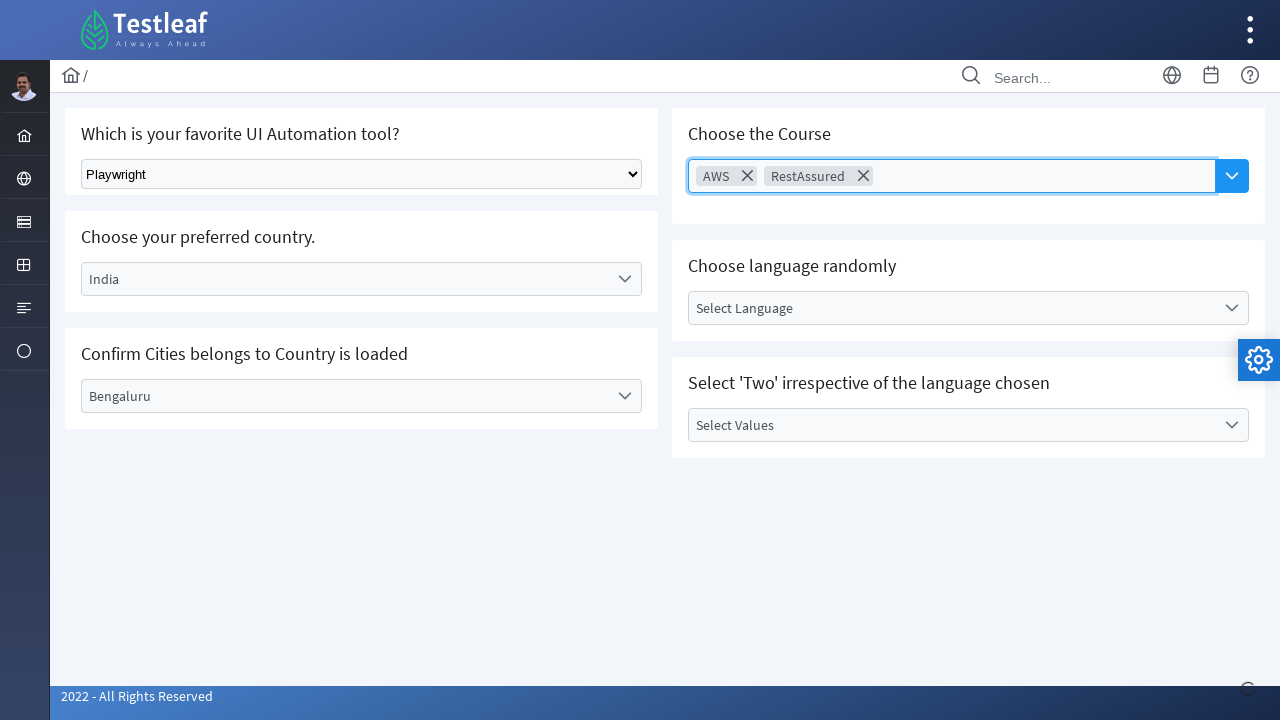

Selected 'JMeter' from courses at (952, 423) on xpath=//li[text()='JMeter']
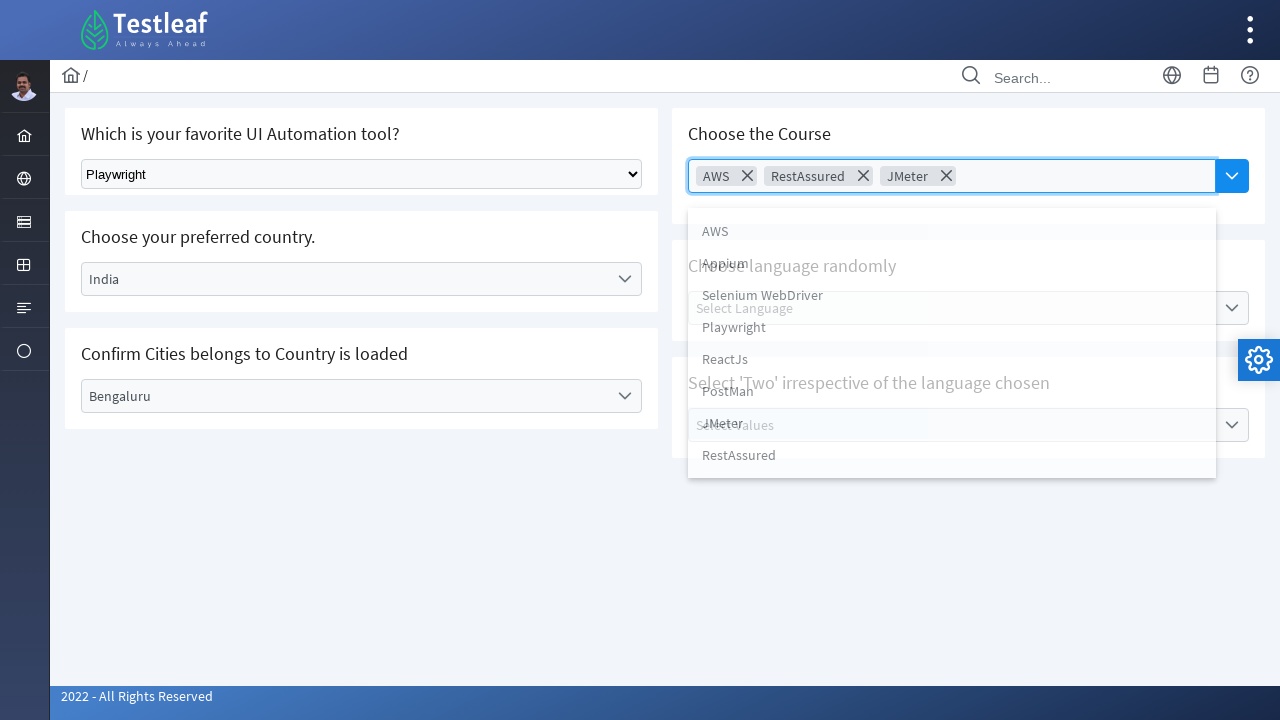

Clicked course dropdown to expand options for fourth selection at (1232, 176) on span.ui-button-icon-primary.ui-icon
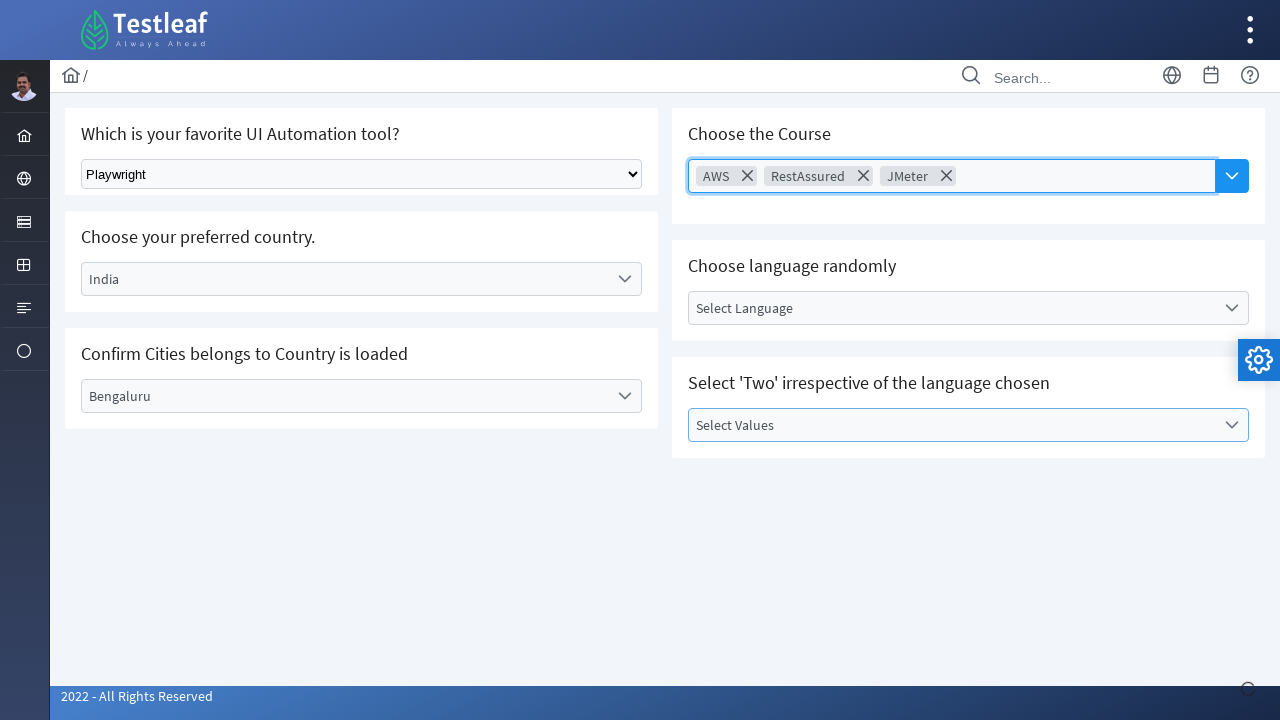

Selected 'PostMan' from courses at (952, 391) on xpath=//li[@data-item-label='PostMan']
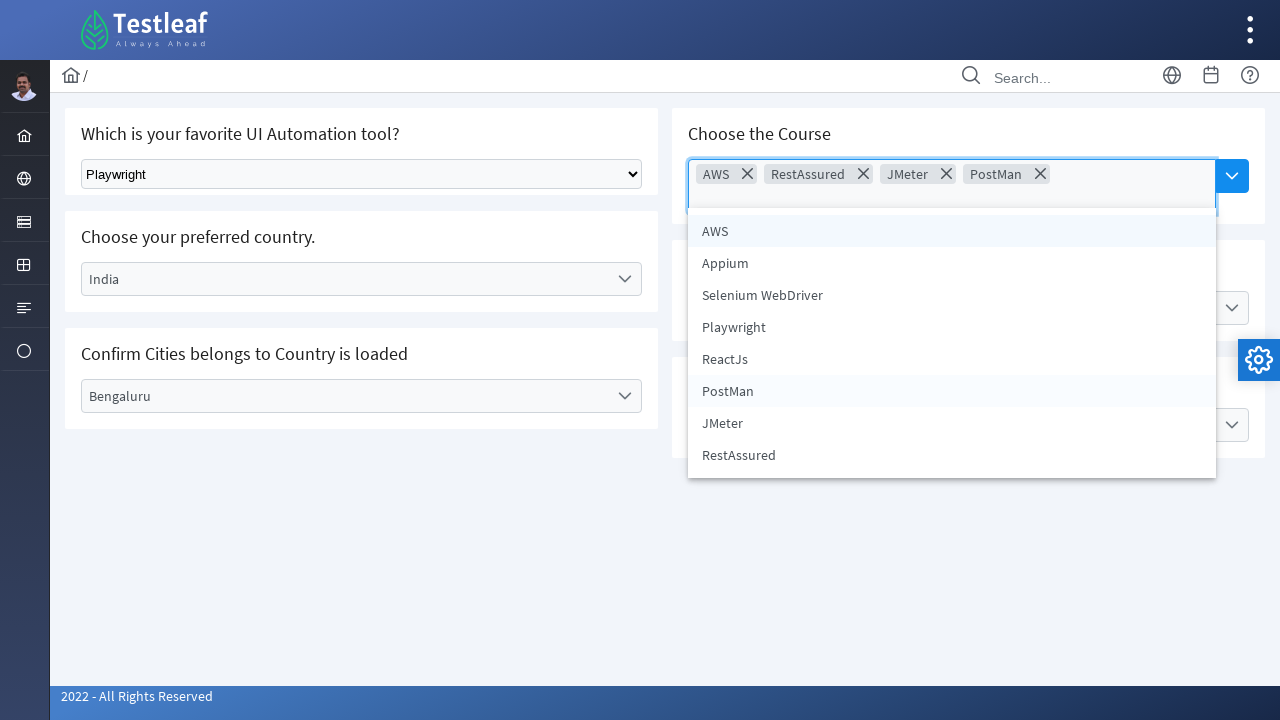

Clicked language dropdown to expand options at (952, 308) on (//label[contains(@class,'ui-selectonemenu-label ui-inputfield')])[3]
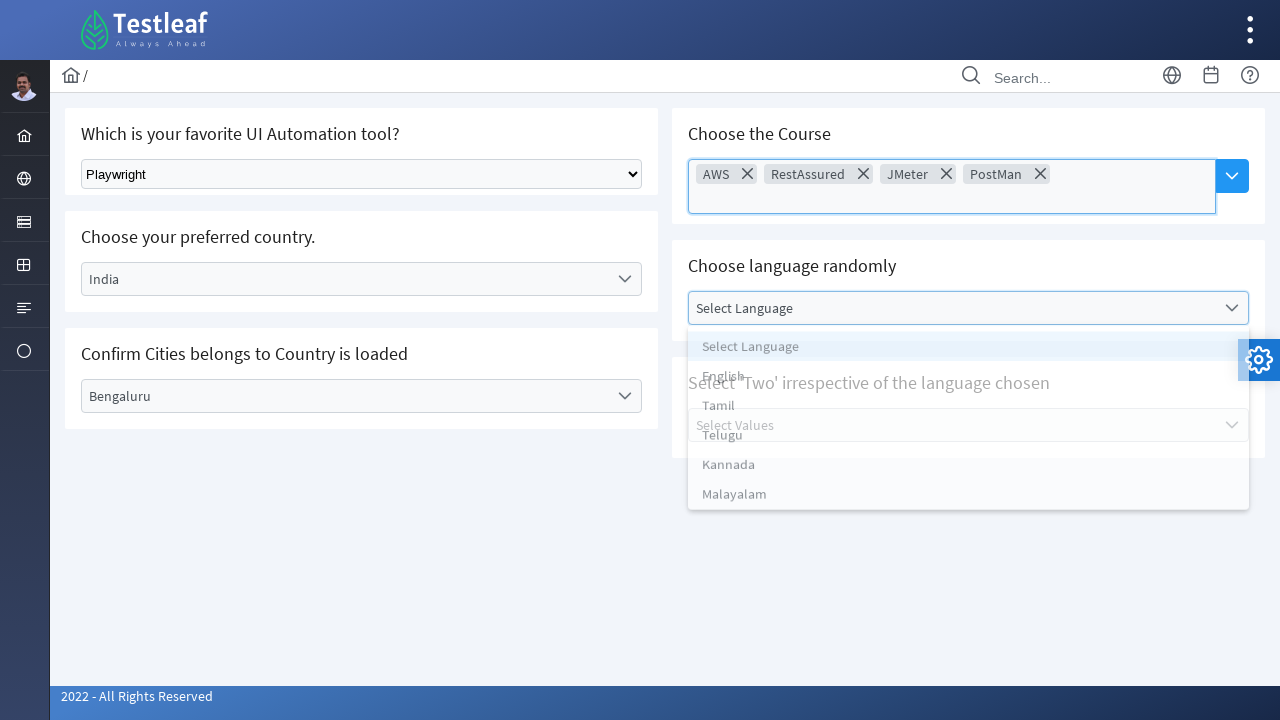

Selected language option from dropdown at (968, 412) on #j_idt87\:lang_2
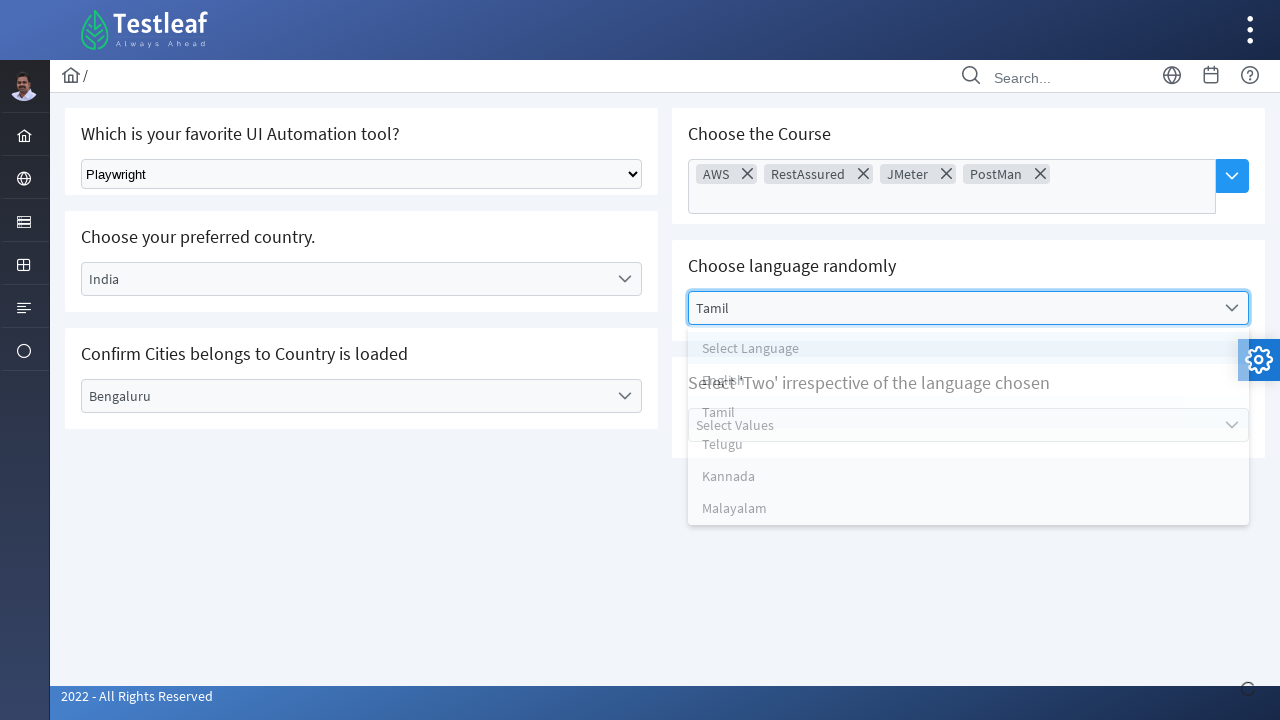

Clicked 'Select Values' dropdown to expand options at (952, 425) on xpath=//label[contains(text(),'Select Values')]
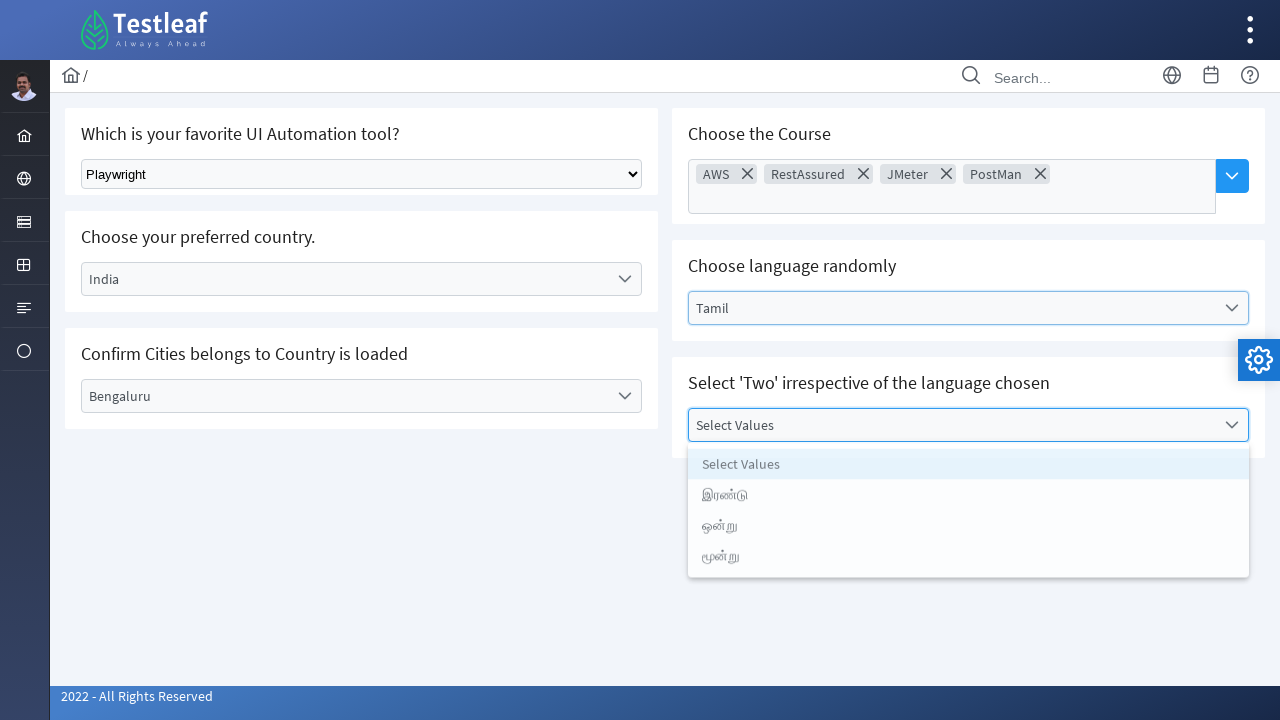

Selected value option from dropdown at (968, 561) on #j_idt87\:value_3
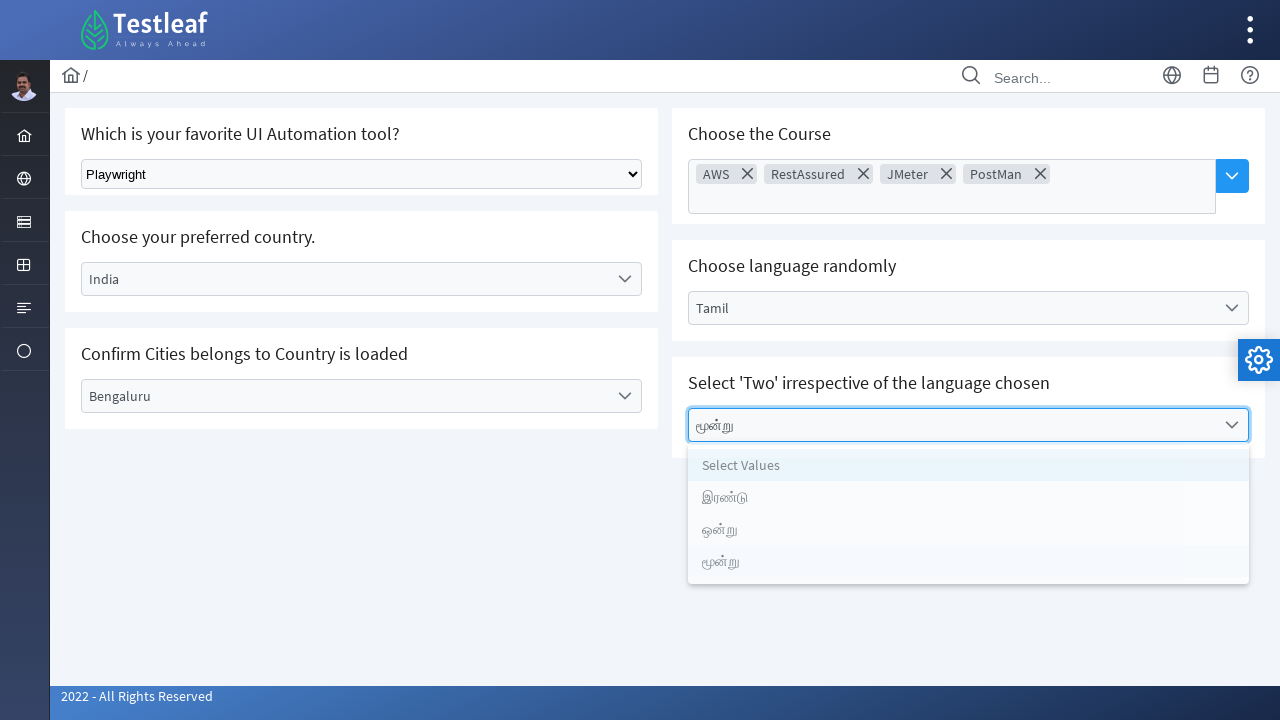

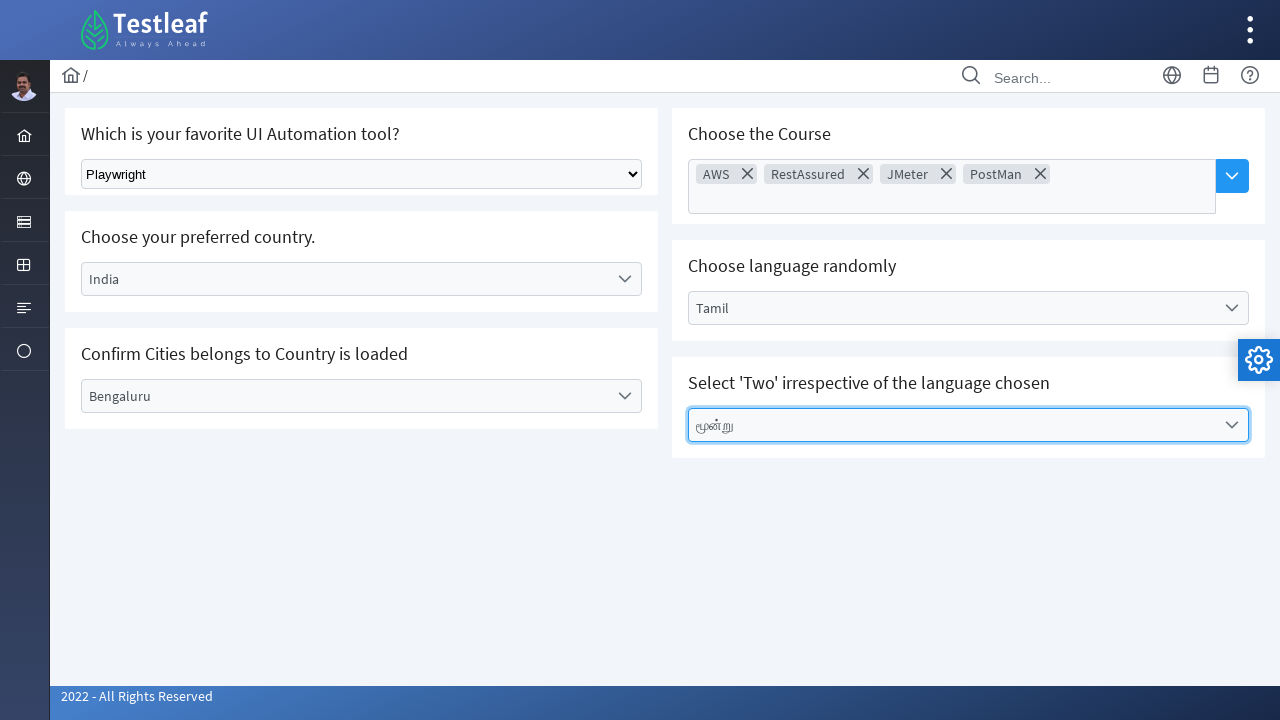